Tests mouse hover and click actions on Apple's website by hovering over the Mac navigation element, then hovering over iPad and clicking it.

Starting URL: https://www.apple.com/iphone/

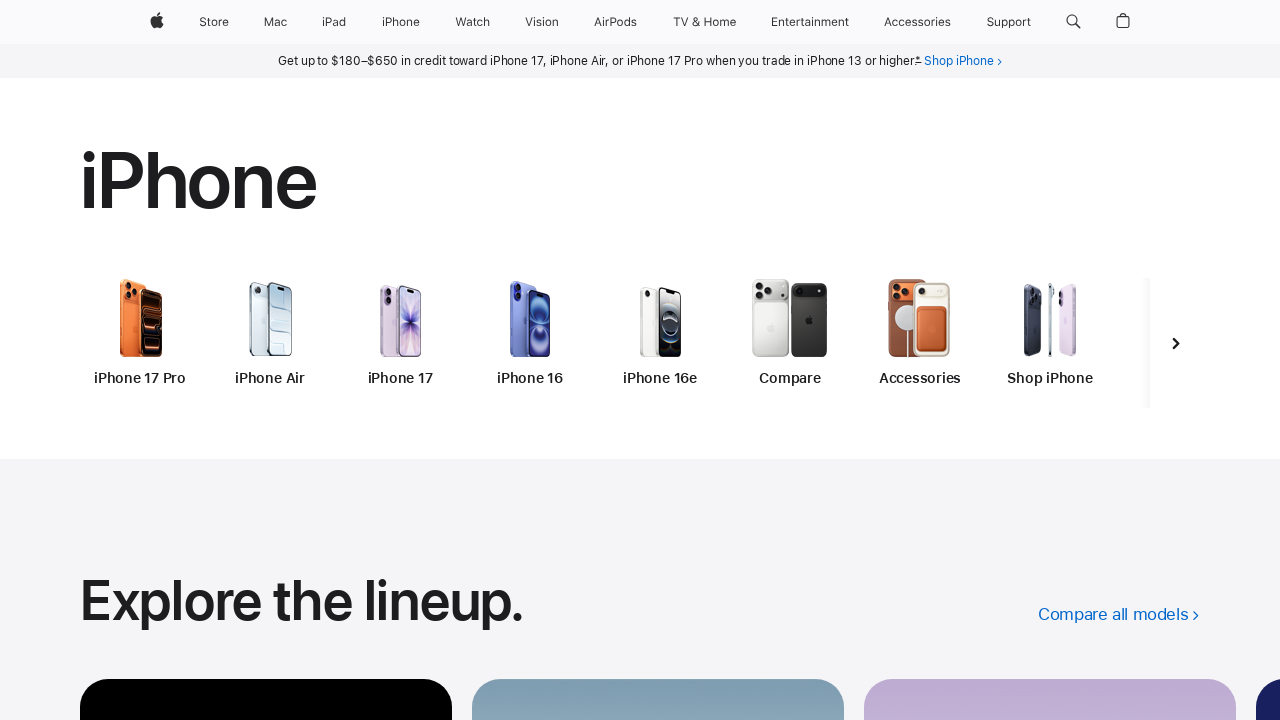

Hovered over Mac navigation element at (265, 22) on xpath=//span[text()='Mac']
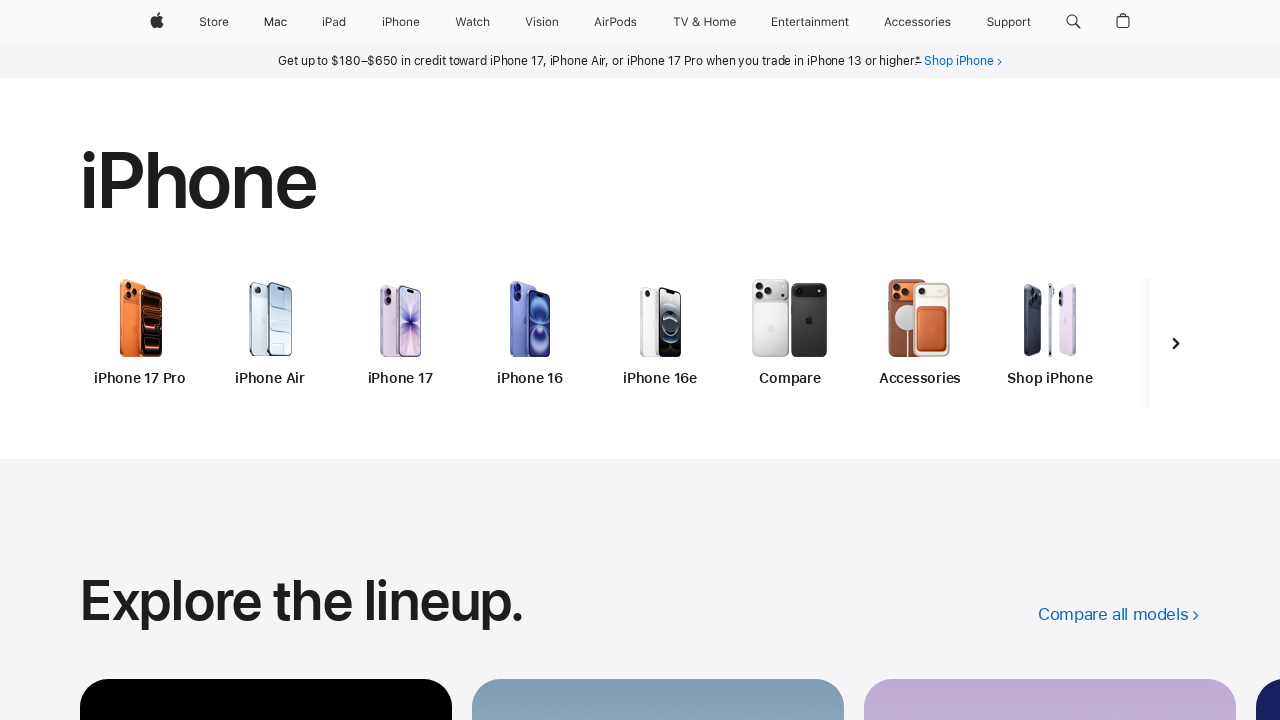

Waited 2 seconds to observe hover effect
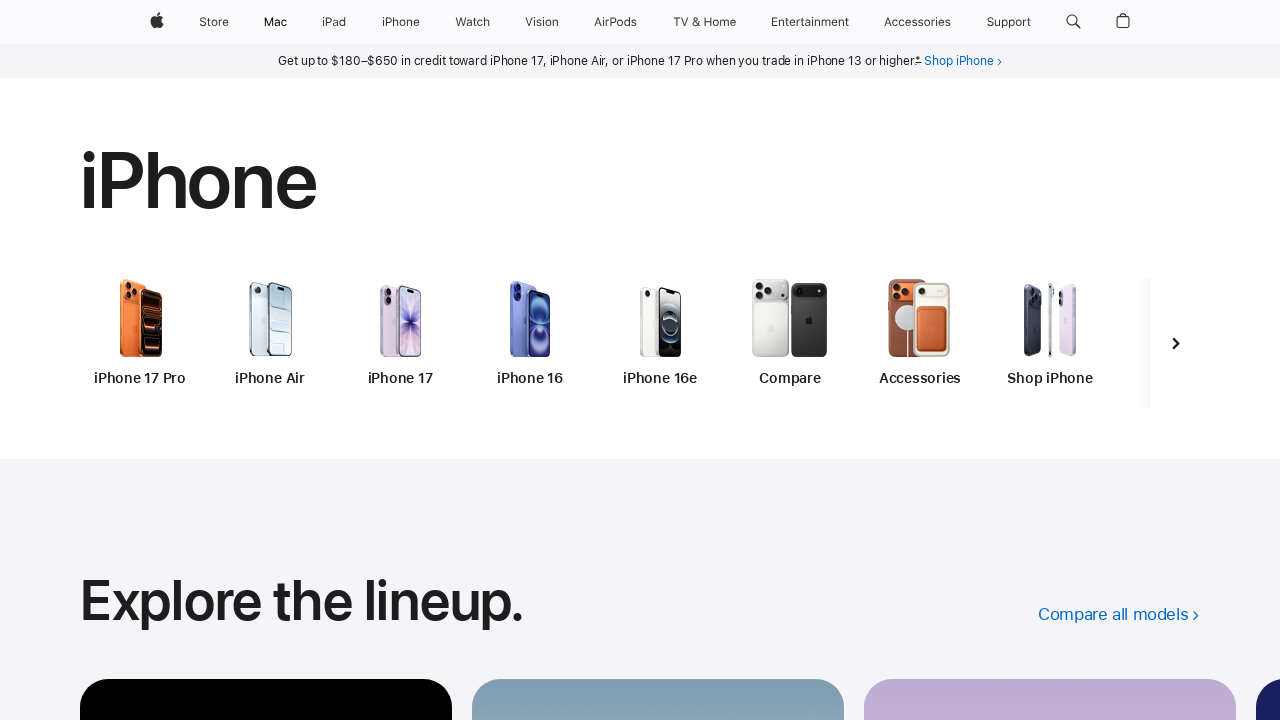

Hovered over iPad navigation element at (323, 22) on xpath=//span[text()='iPad']
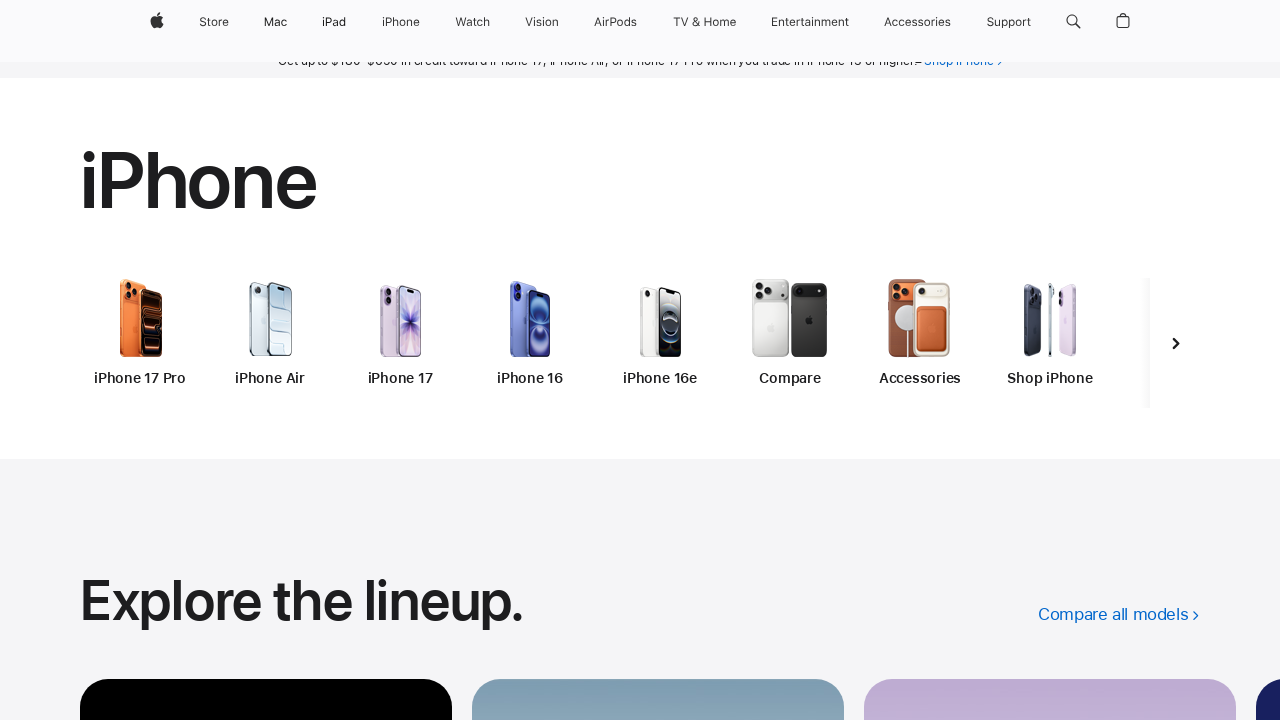

Clicked iPad navigation element at (323, 22) on xpath=//span[text()='iPad']
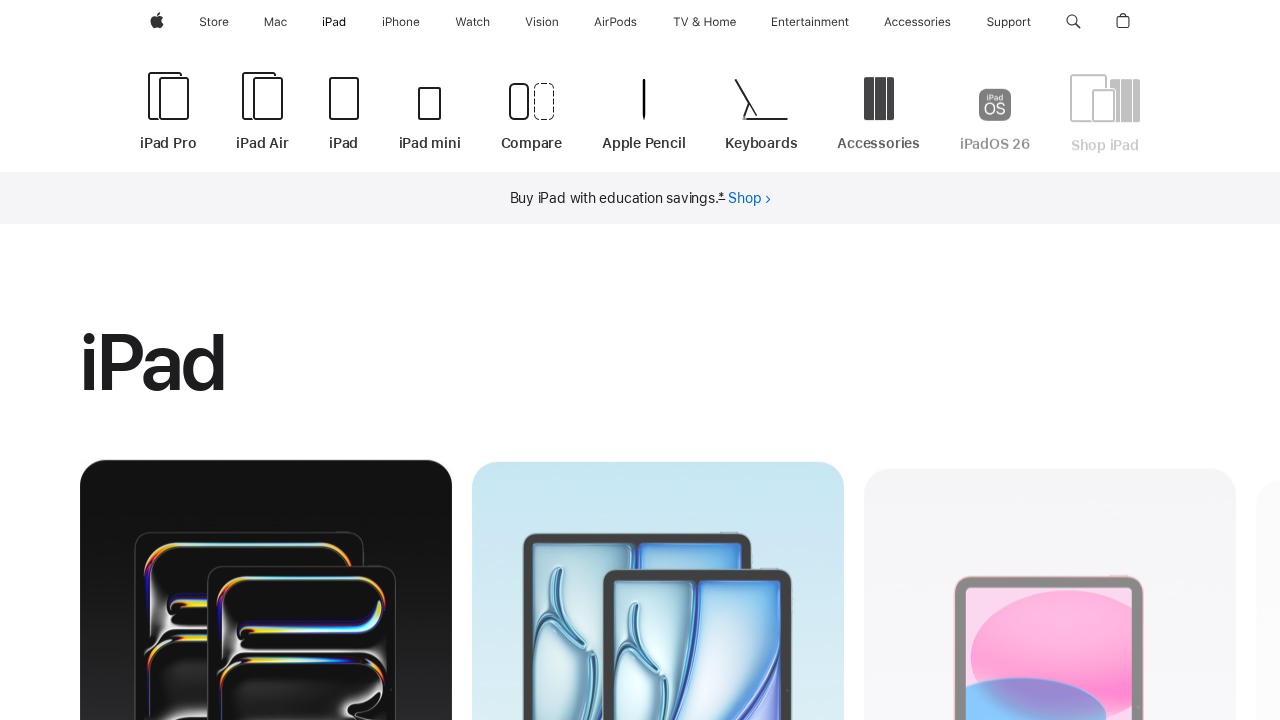

iPad page loaded successfully (domcontentloaded)
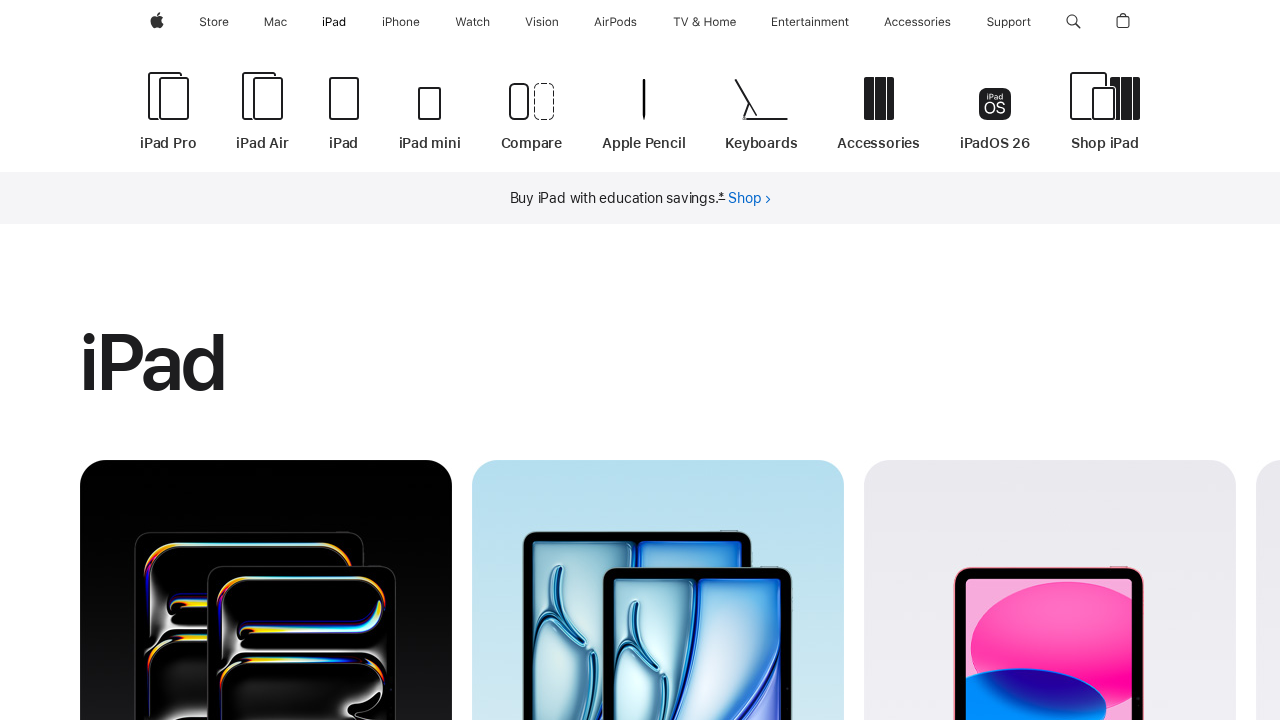

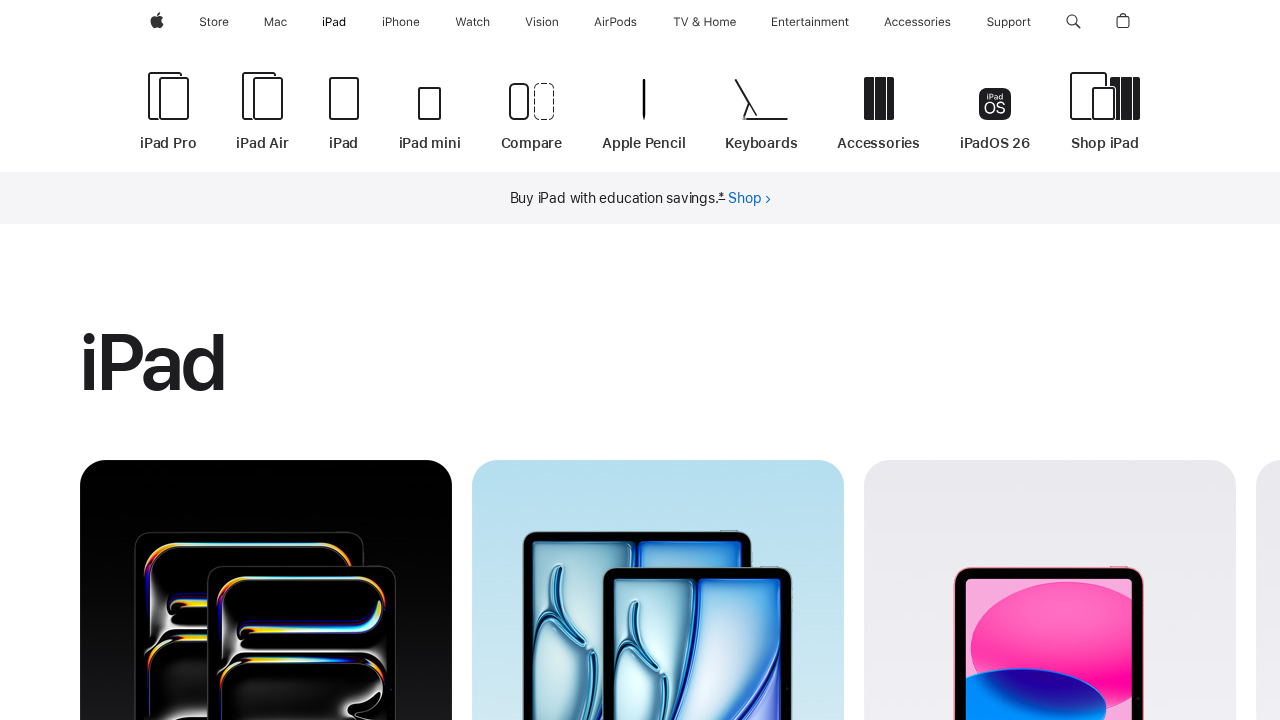